Tests the text input functionality on UI Testing Playground by entering text "SkyPro" into an input field and clicking a button to verify the button text updates to reflect the entered value.

Starting URL: http://uitestingplayground.com/textinput

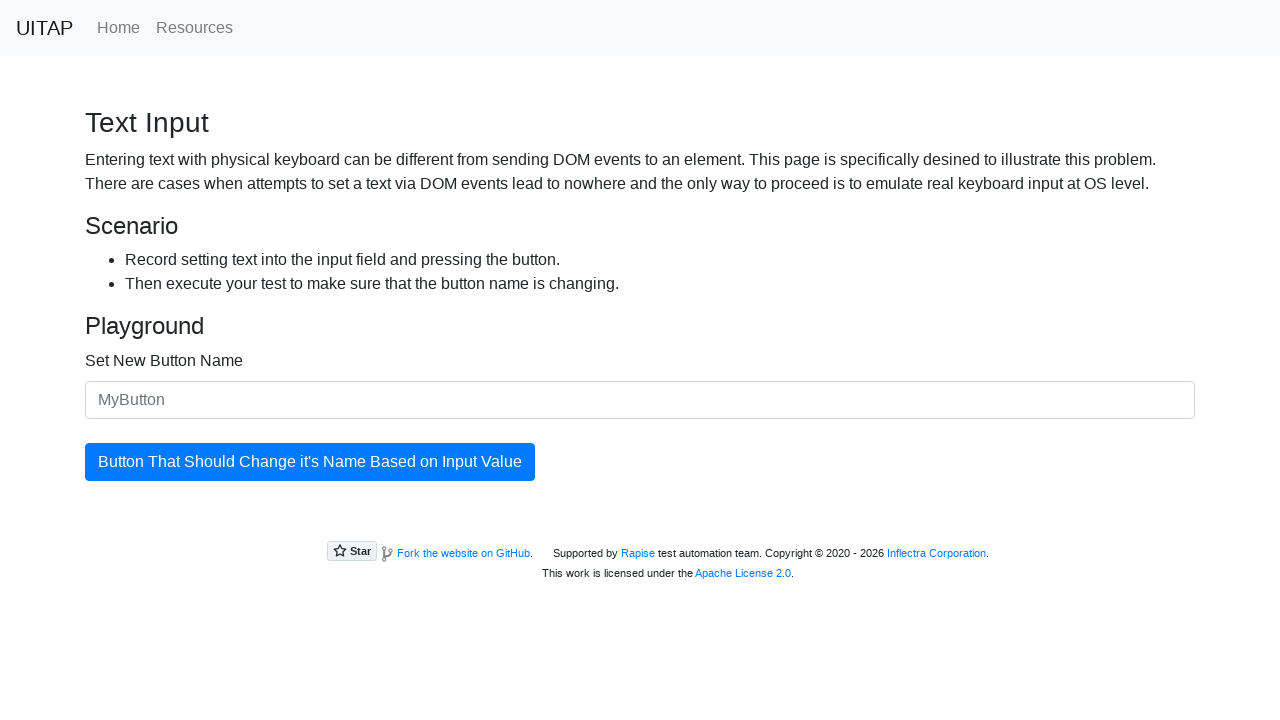

Entered 'SkyPro' into the text input field on input
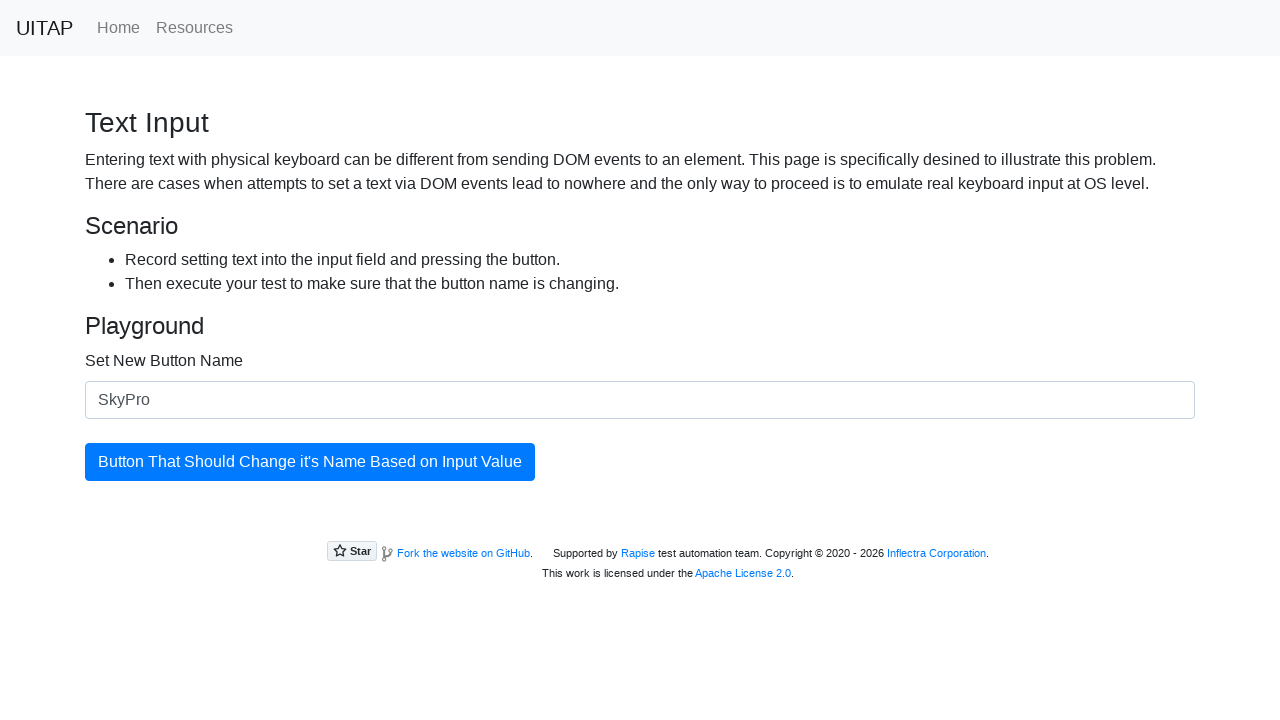

Clicked the updatingButton to submit the text at (310, 462) on #updatingButton
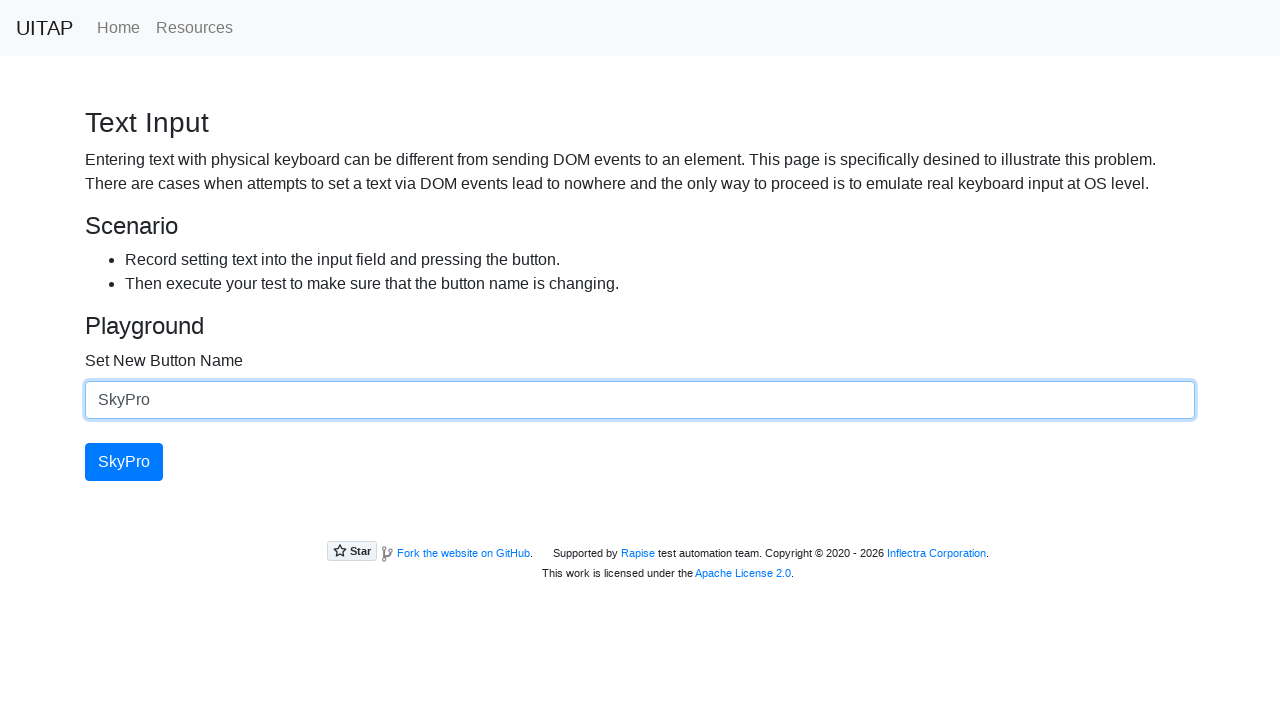

Verified that button text updated to 'SkyPro'
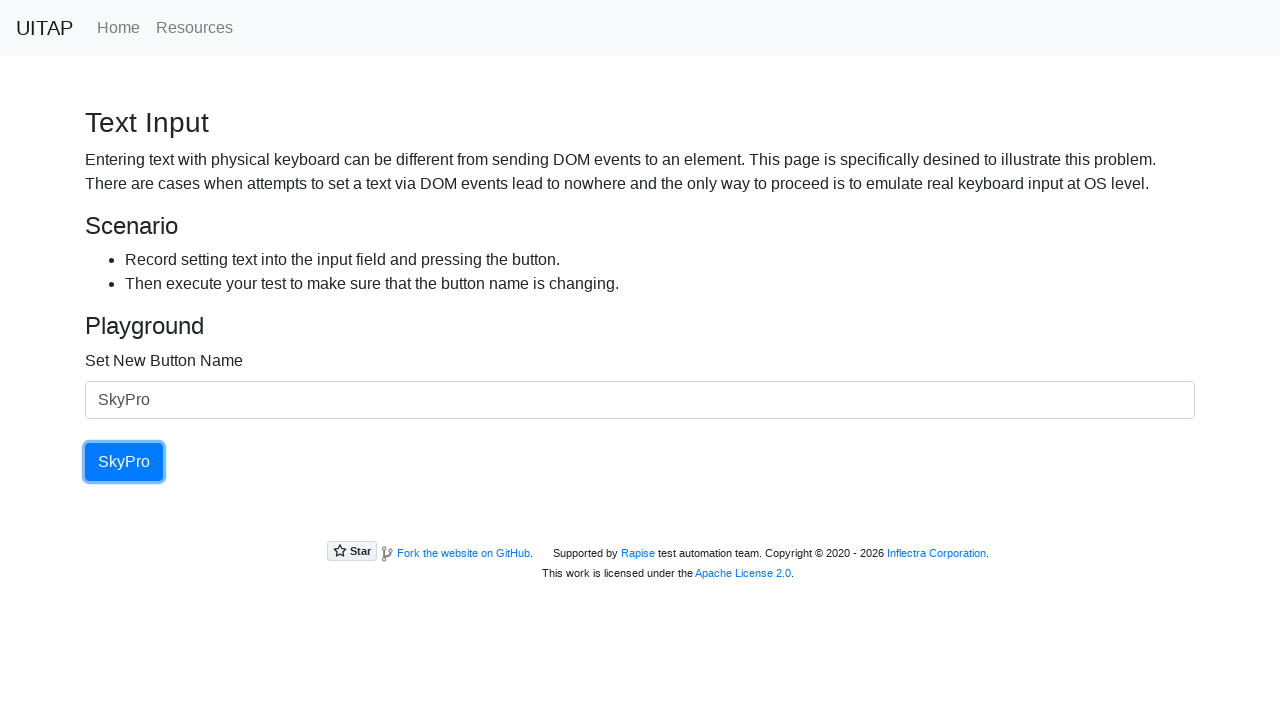

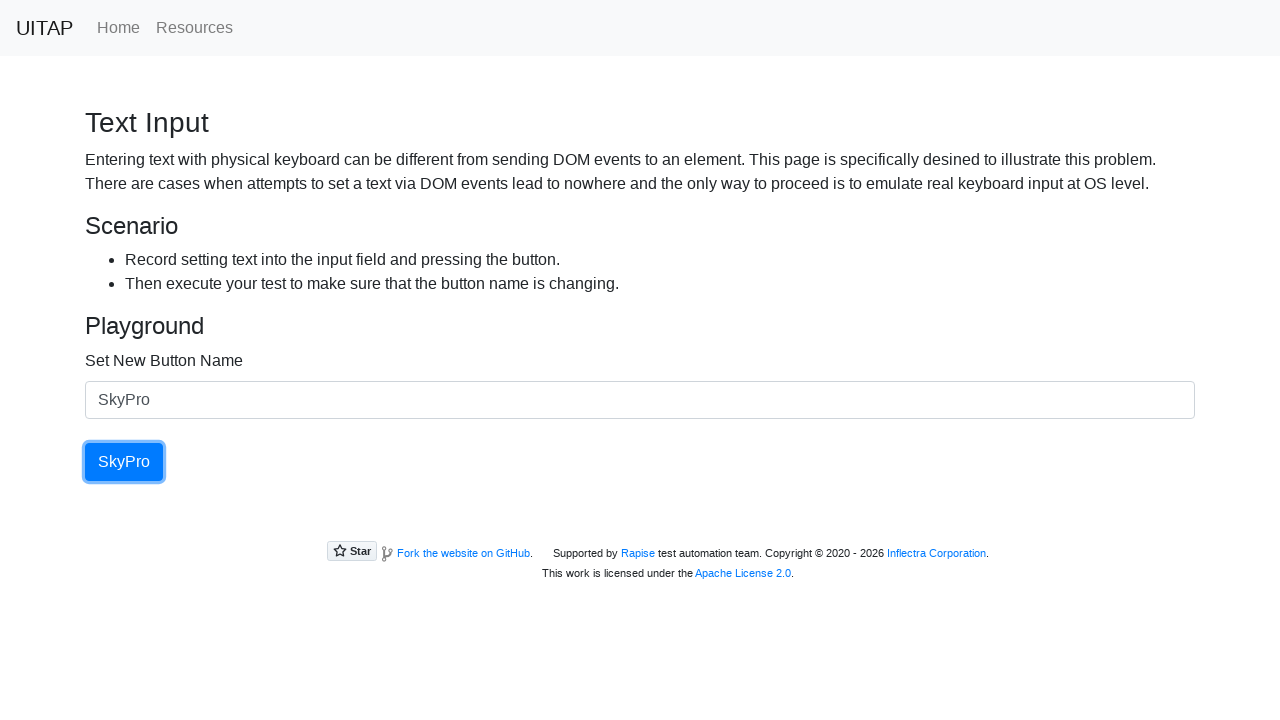